Navigates to the Automation Exercise homepage and verifies the page loads successfully by checking the title

Starting URL: http://automationexercise.com

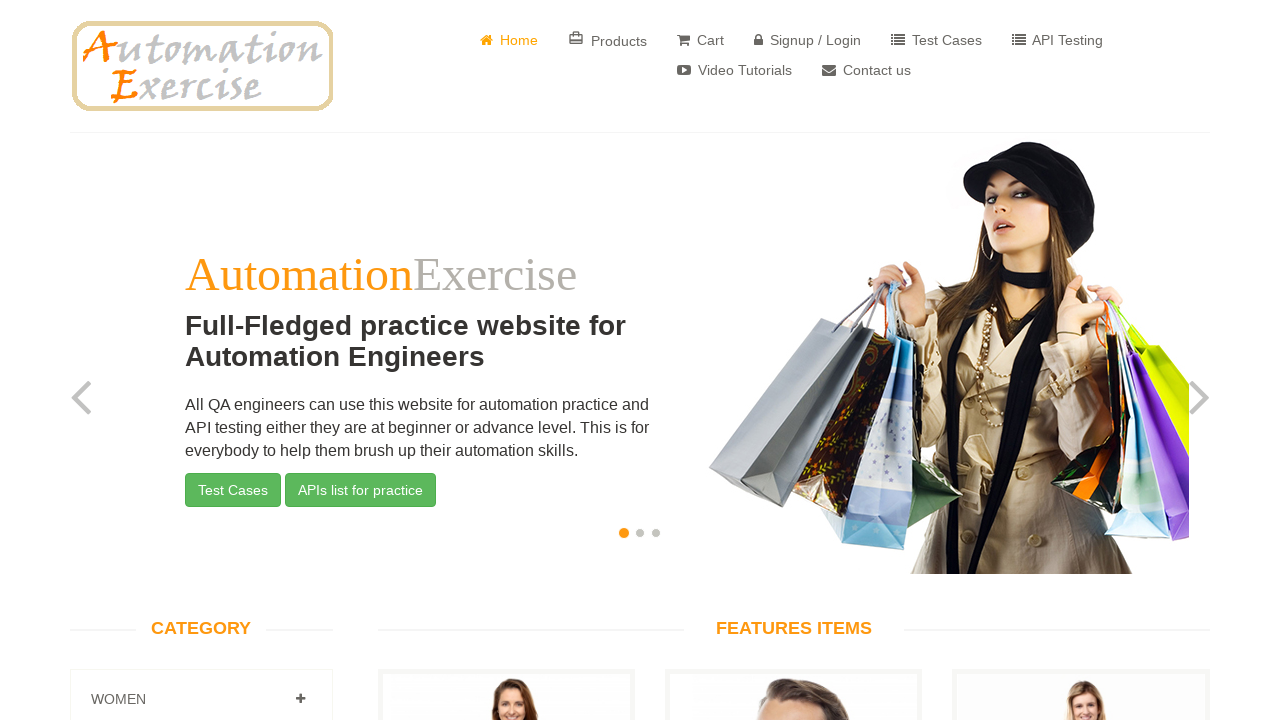

Waited for page to reach domcontentloaded state
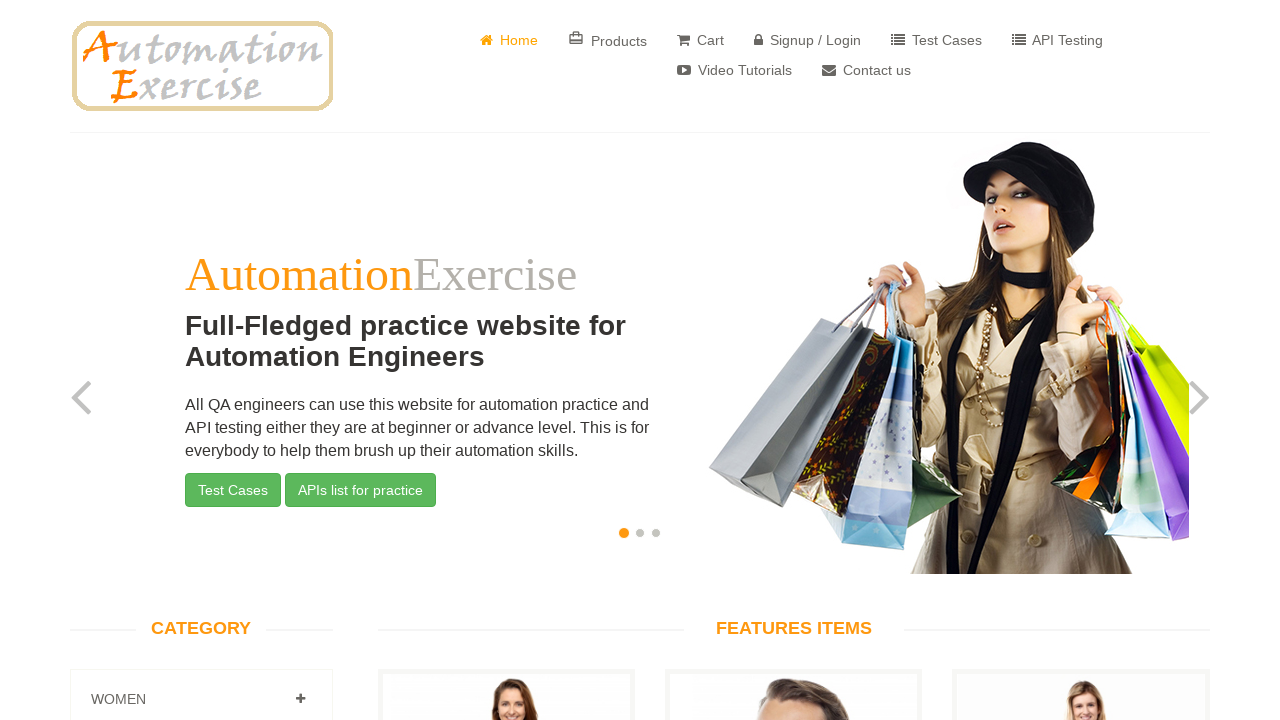

Verified page title is 'Automation Exercise'
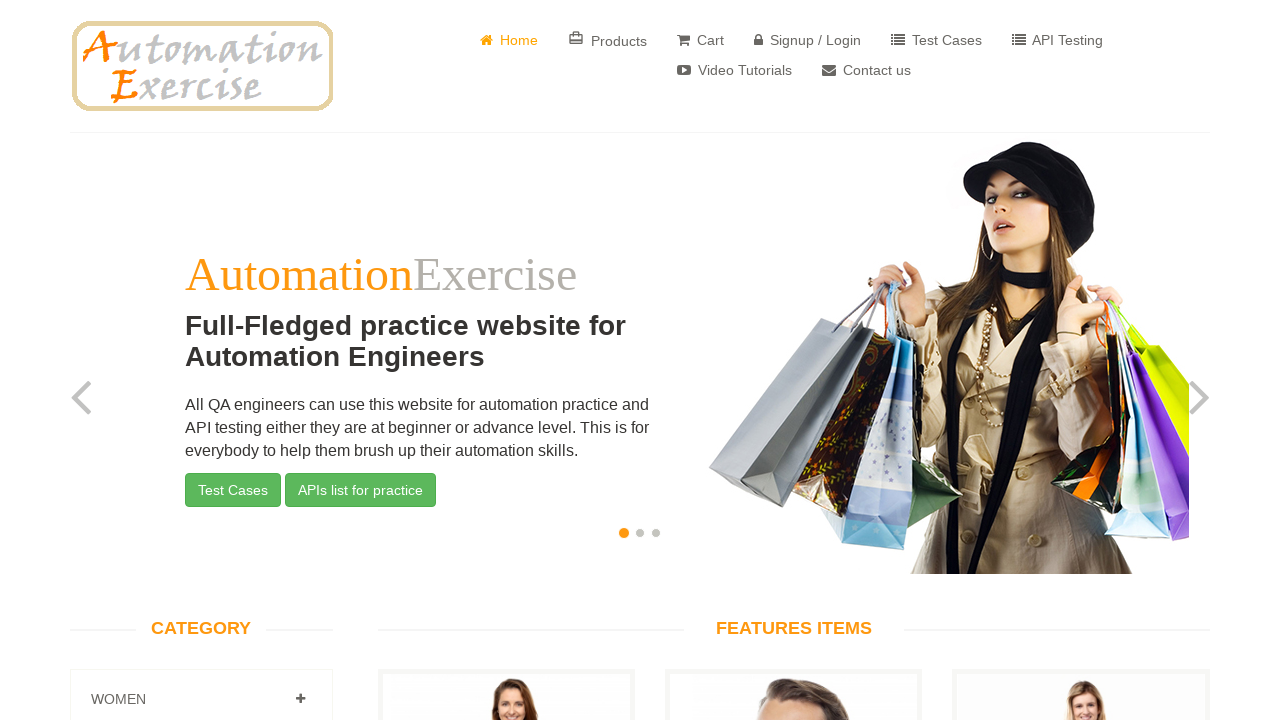

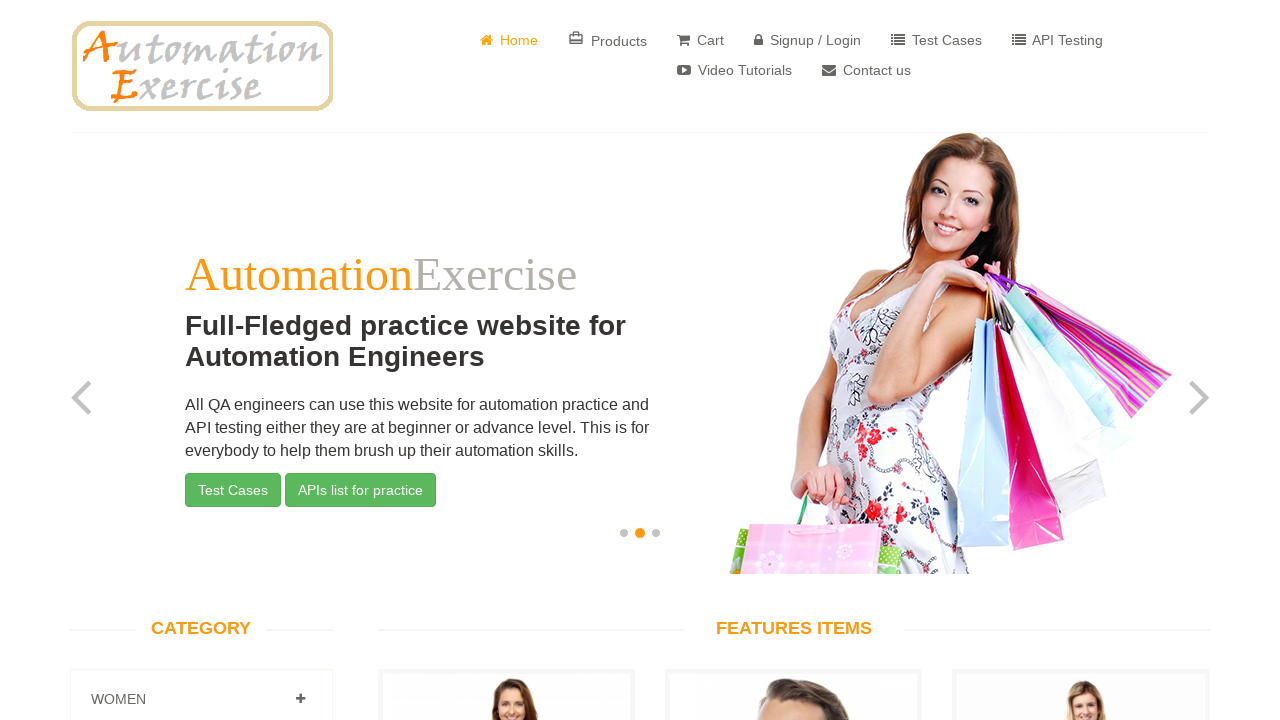